Tests that the toggle-all checkbox updates state when individual items are completed or cleared

Starting URL: https://demo.playwright.dev/todomvc

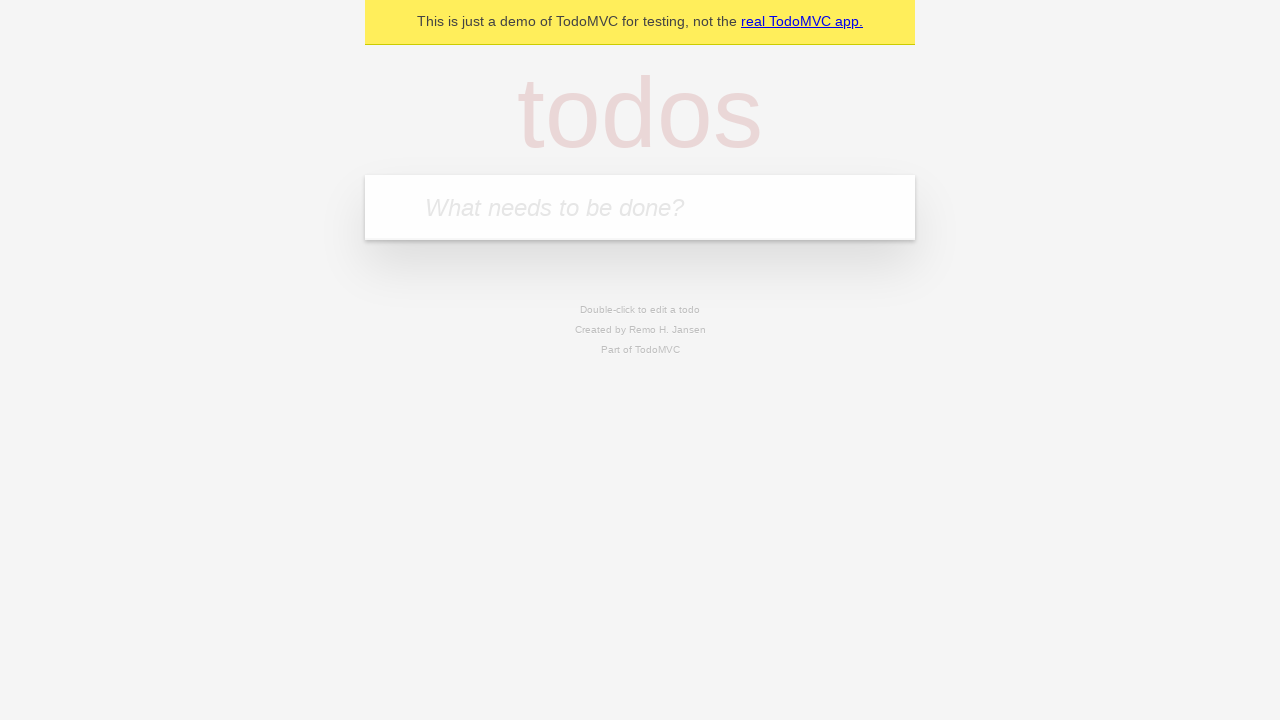

Filled new todo input with 'buy some cheese' on .new-todo
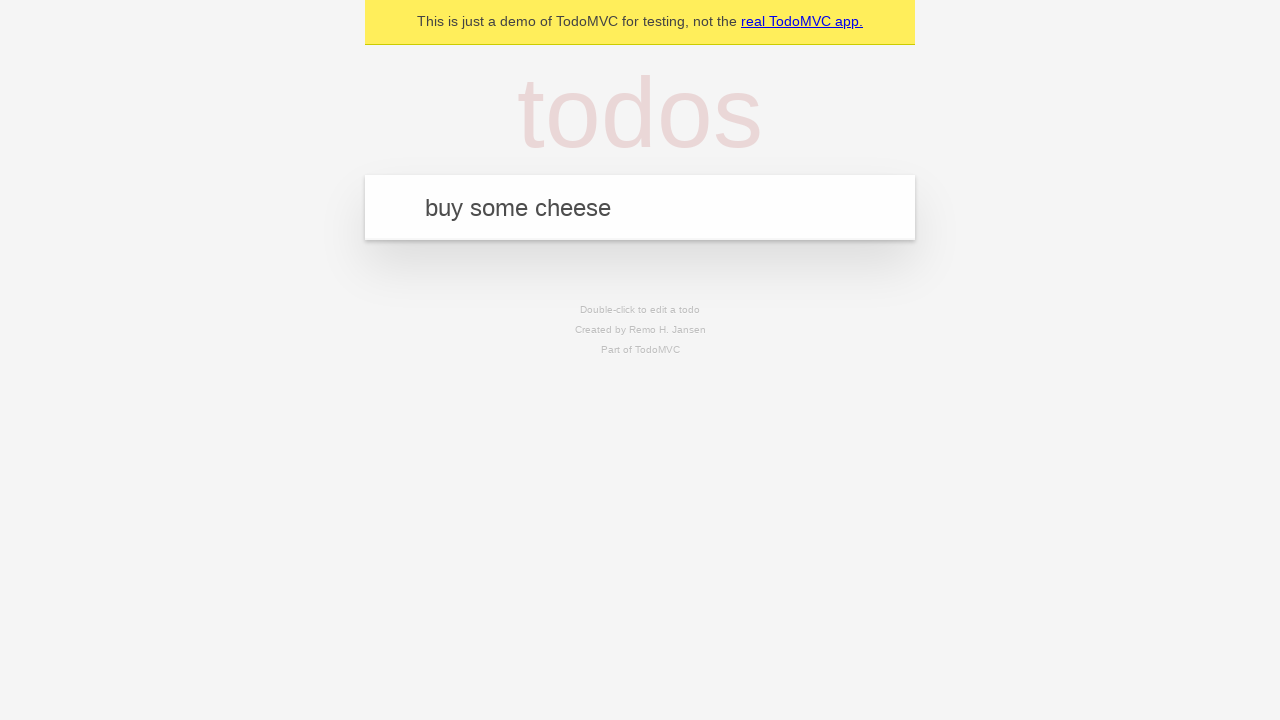

Pressed Enter to add first todo on .new-todo
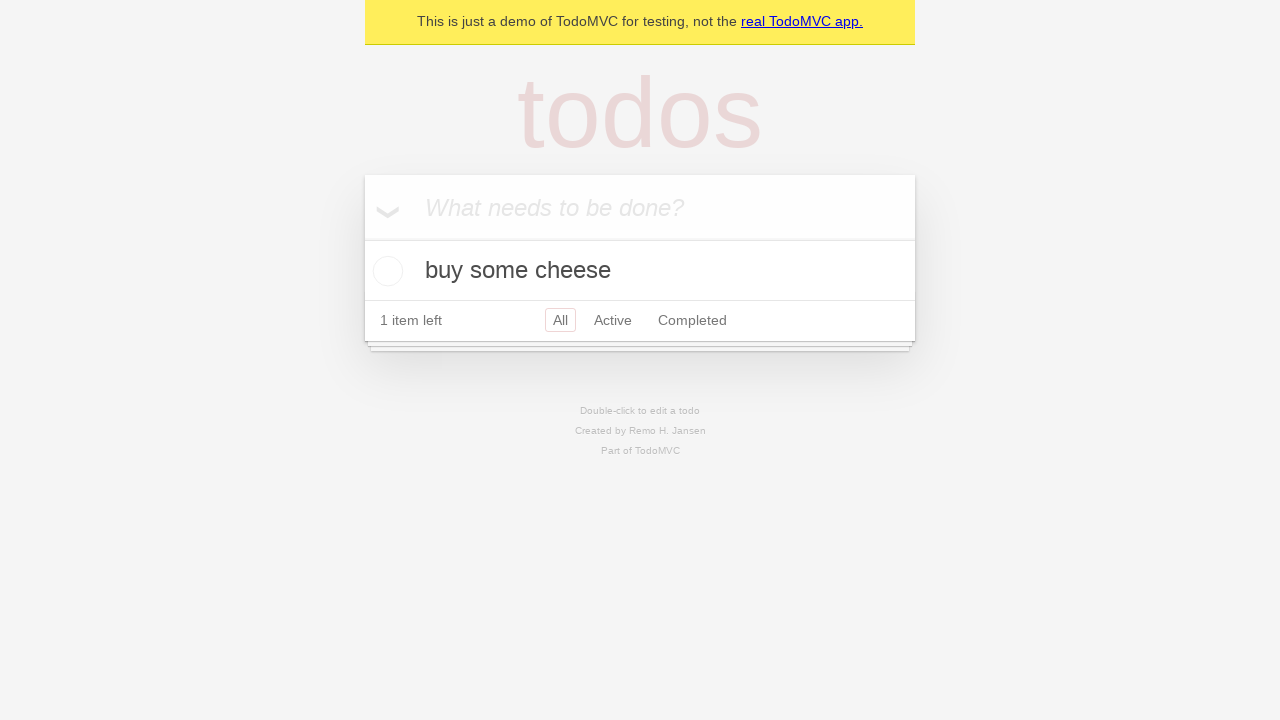

Filled new todo input with 'feed the cat' on .new-todo
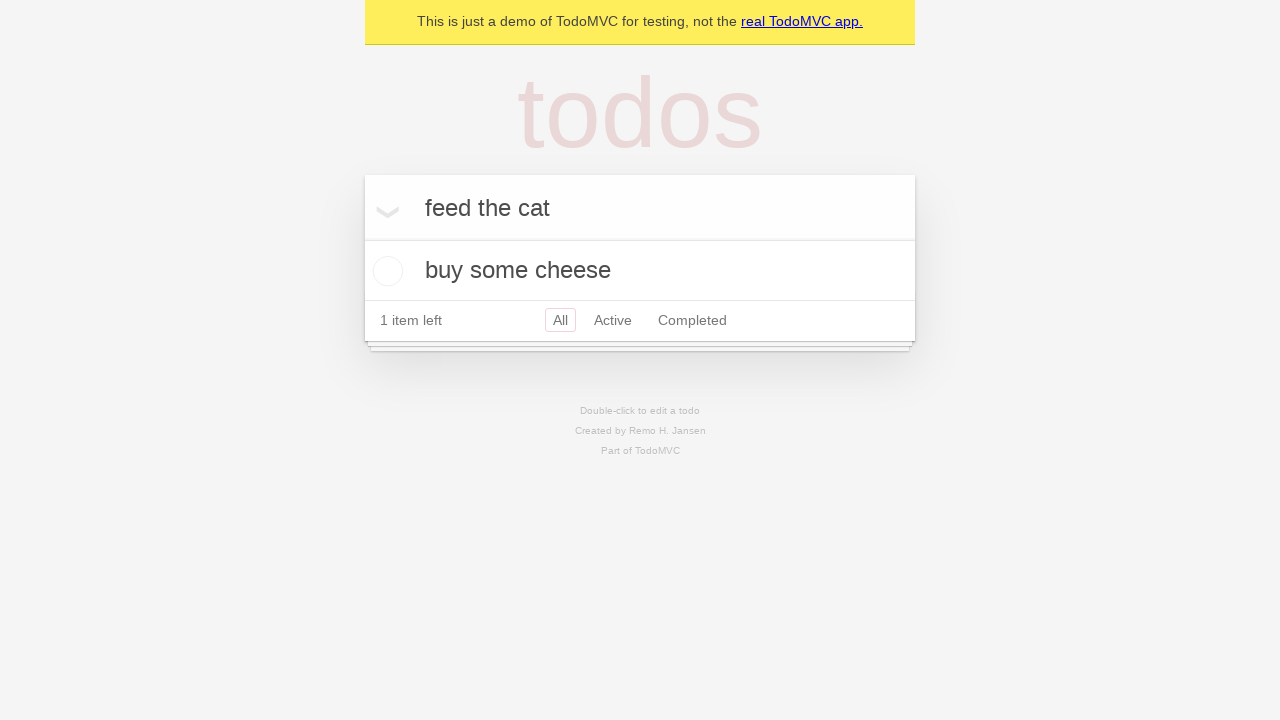

Pressed Enter to add second todo on .new-todo
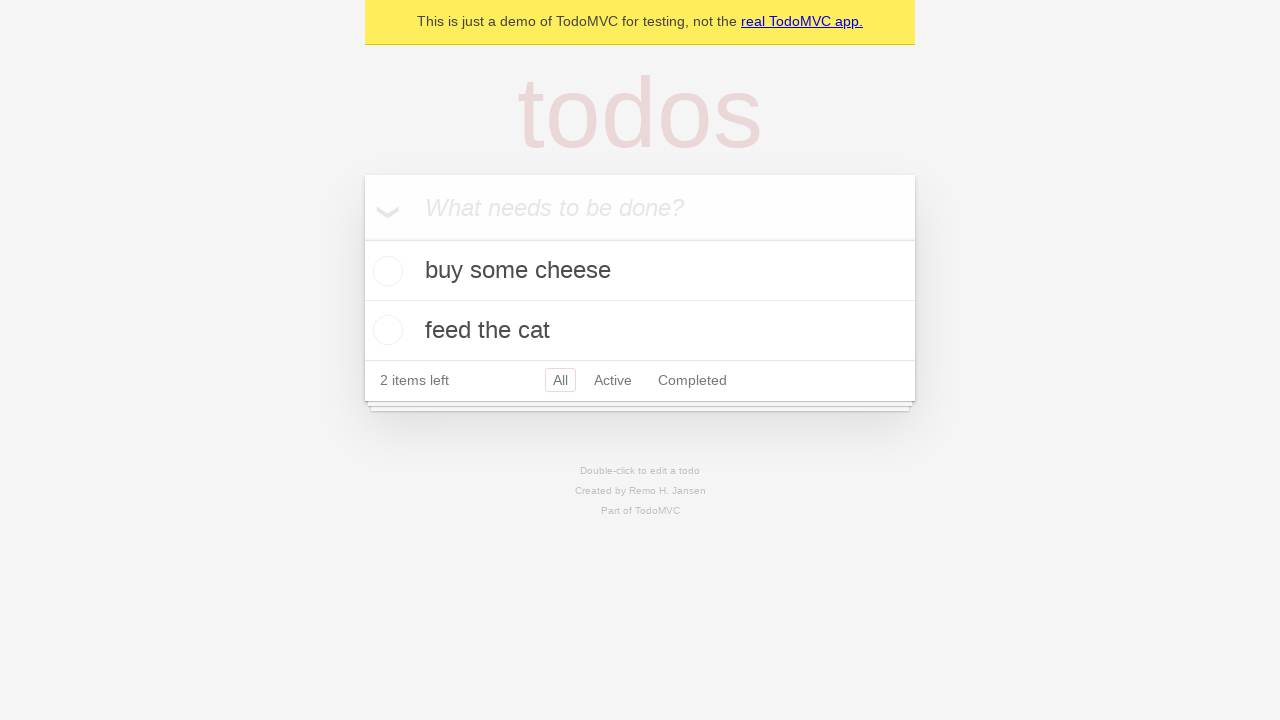

Filled new todo input with 'book a doctors appointment' on .new-todo
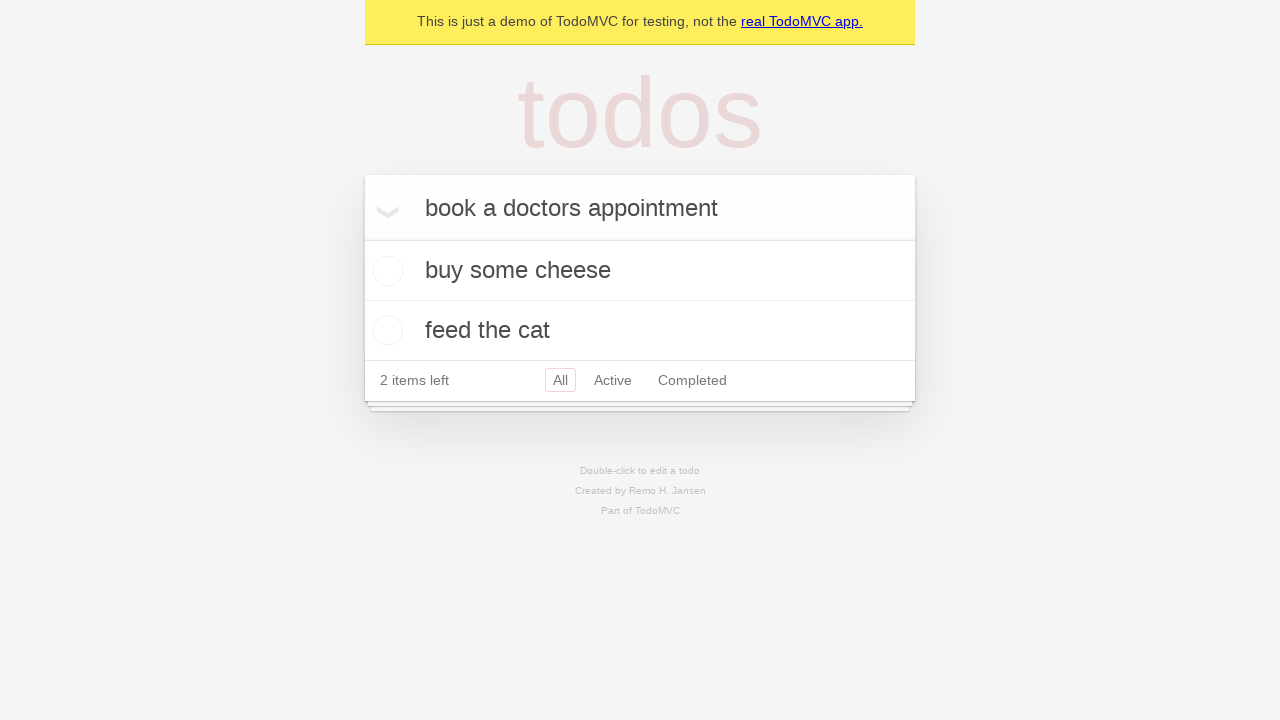

Pressed Enter to add third todo on .new-todo
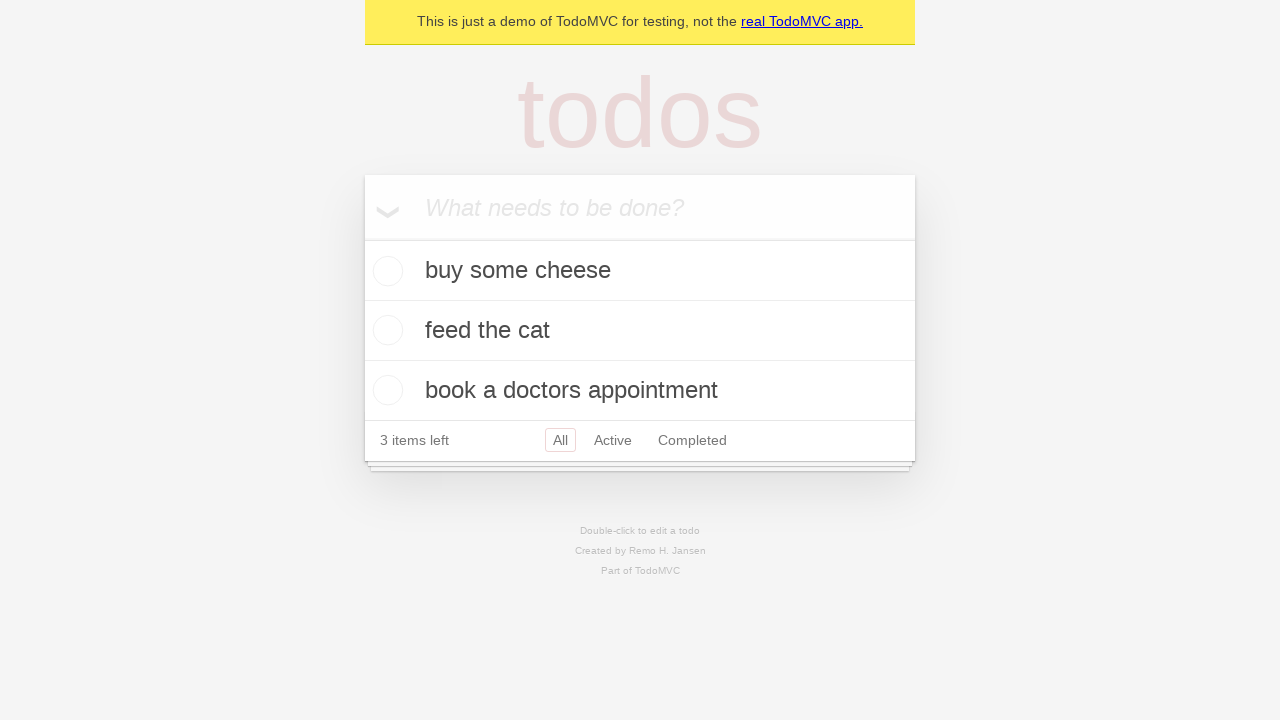

Waited for all three todos to load
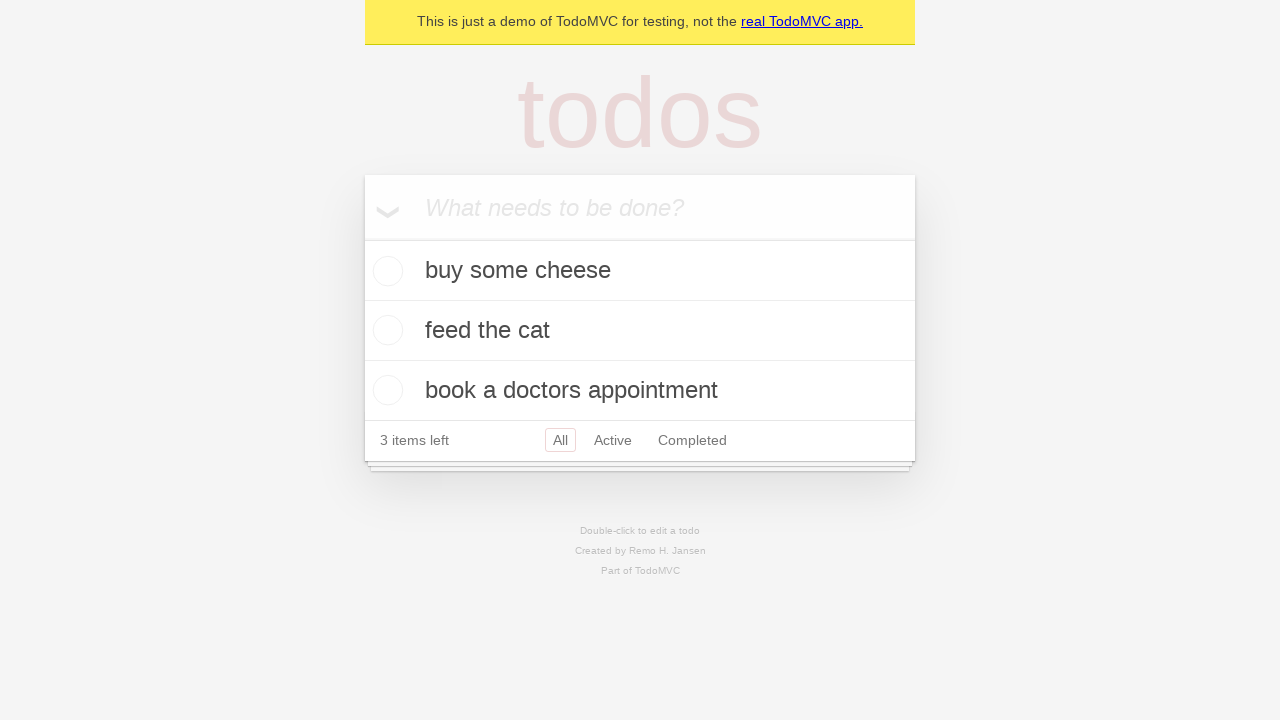

Checked toggle-all checkbox to mark all todos as complete at (362, 238) on .toggle-all
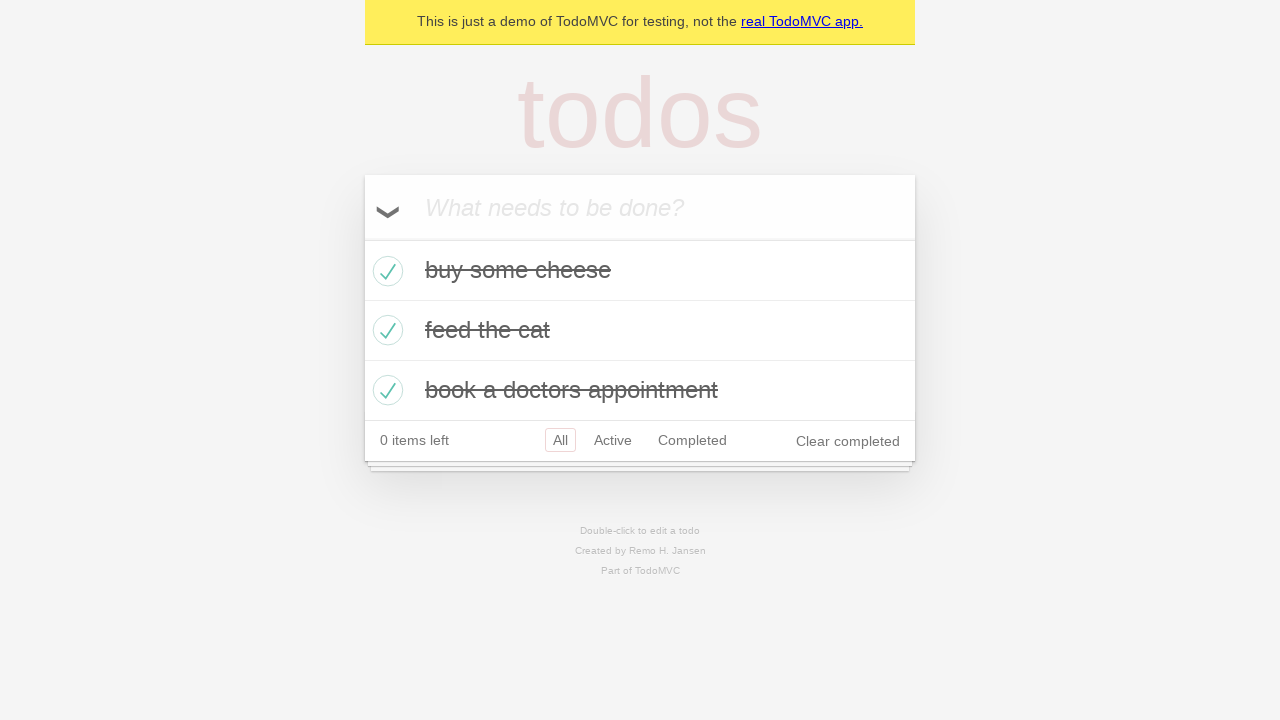

Unchecked the first todo item at (385, 271) on .todo-list li >> nth=0 >> .toggle
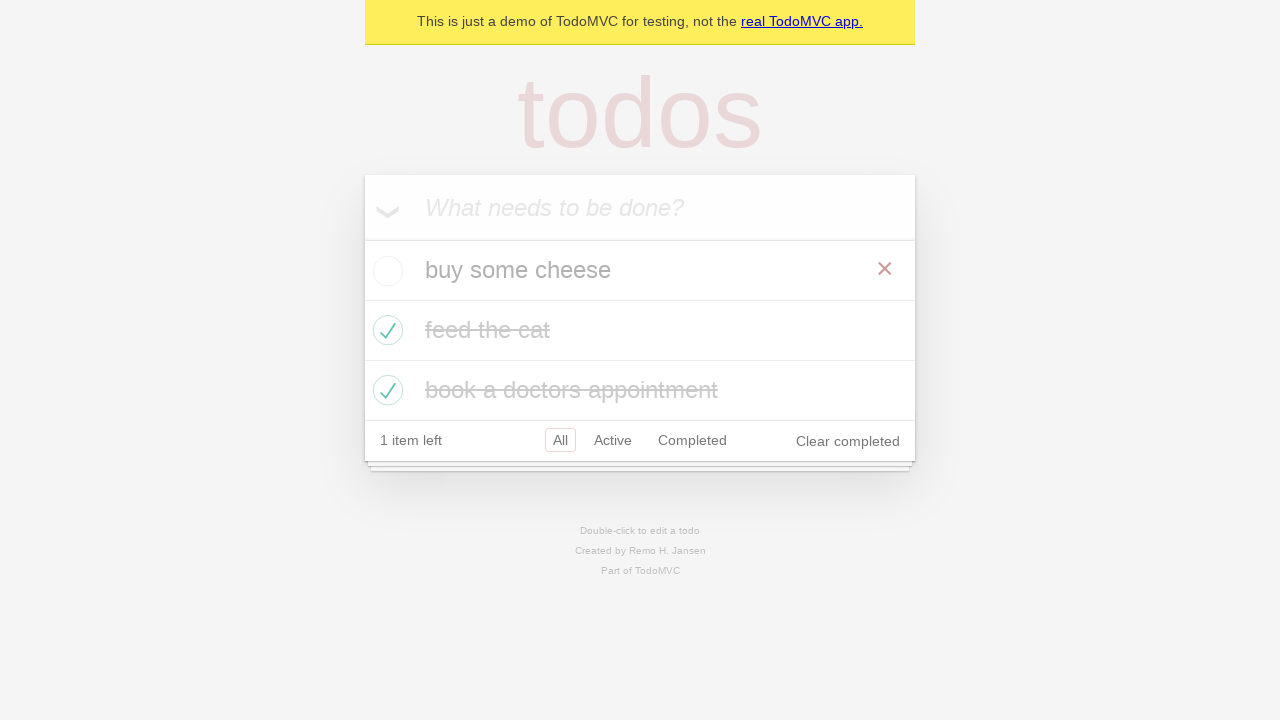

Checked the first todo item again at (385, 271) on .todo-list li >> nth=0 >> .toggle
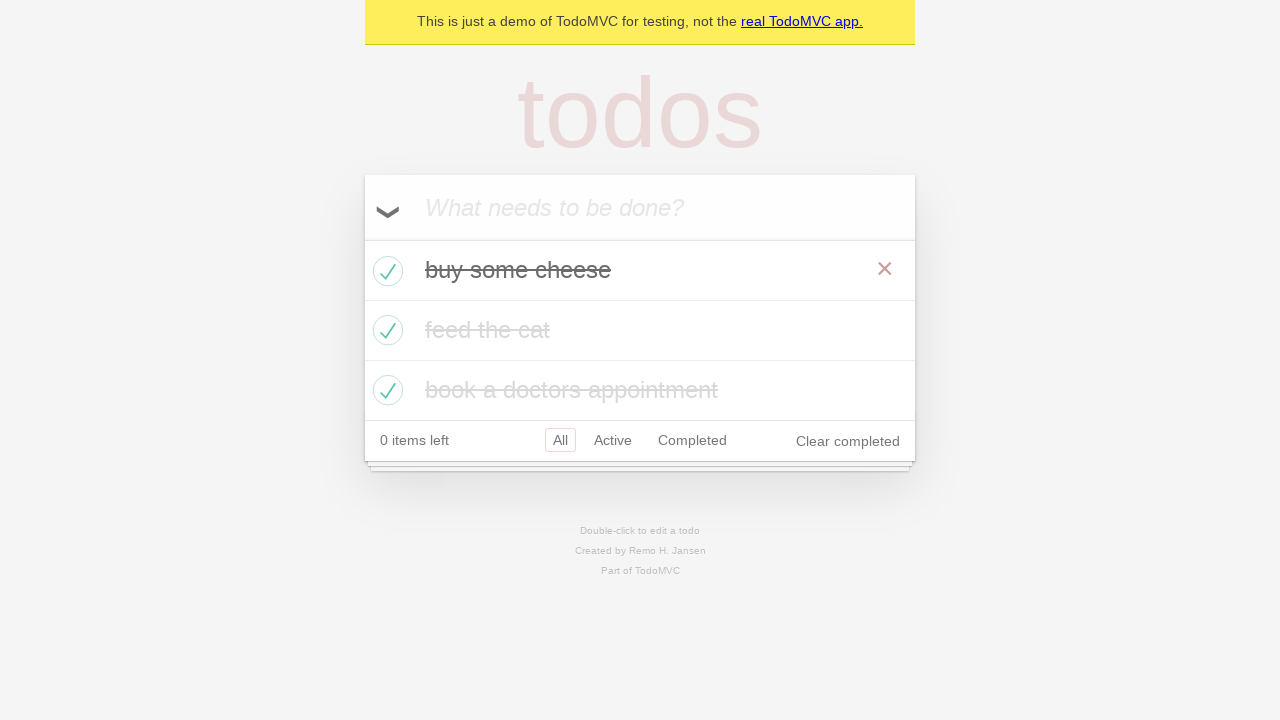

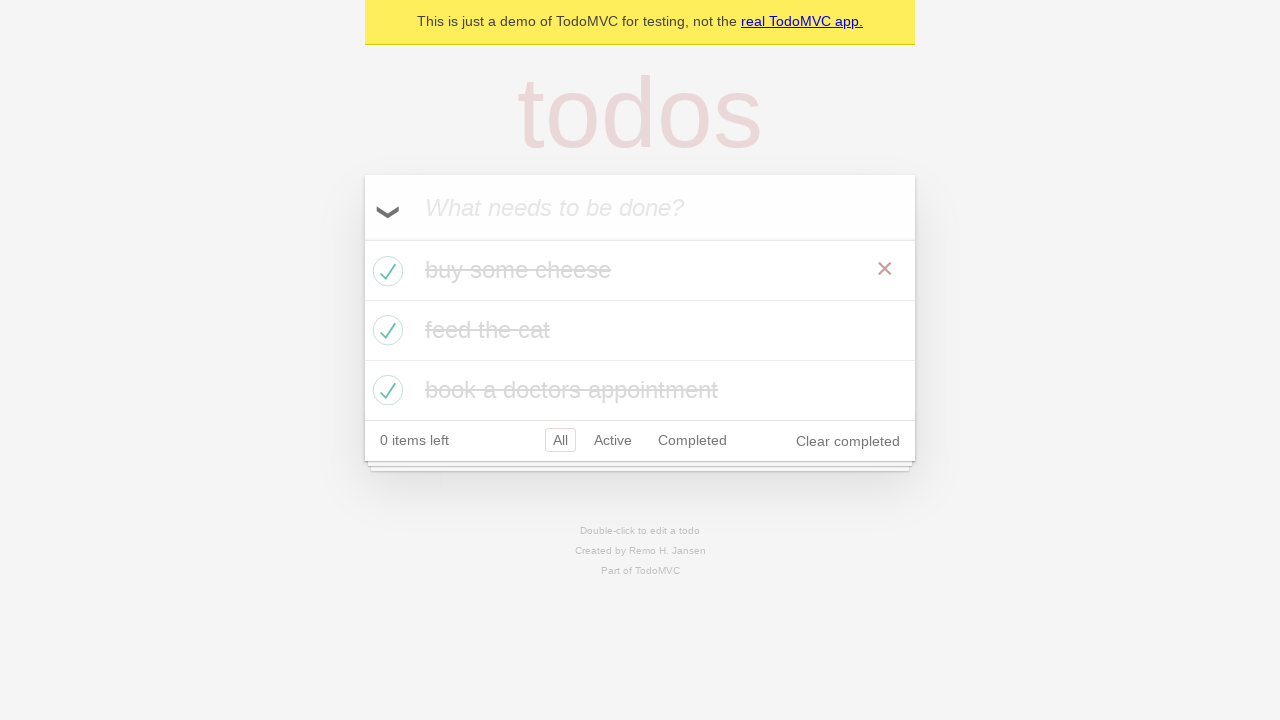